Tests registration form validation when confirmation password doesn't match the original password

Starting URL: https://alada.vn/tai-khoan/dang-ky.html

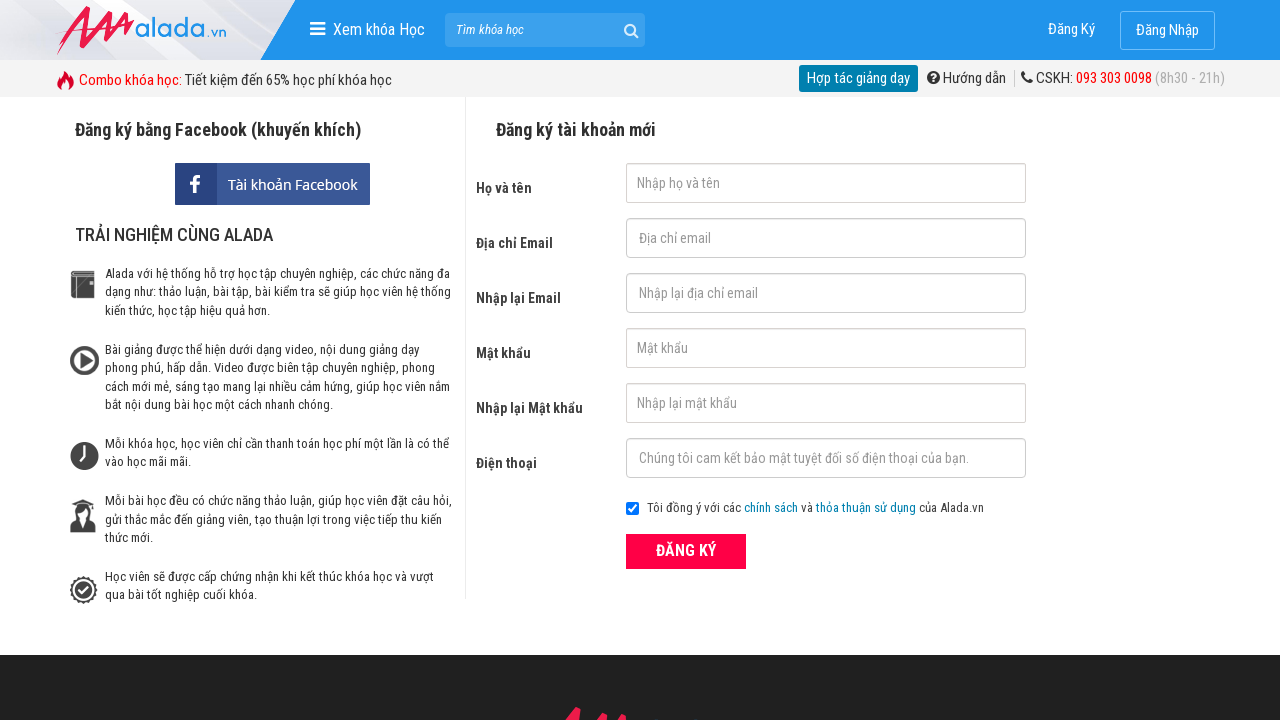

Filled password field with '123456' on #txtPassword
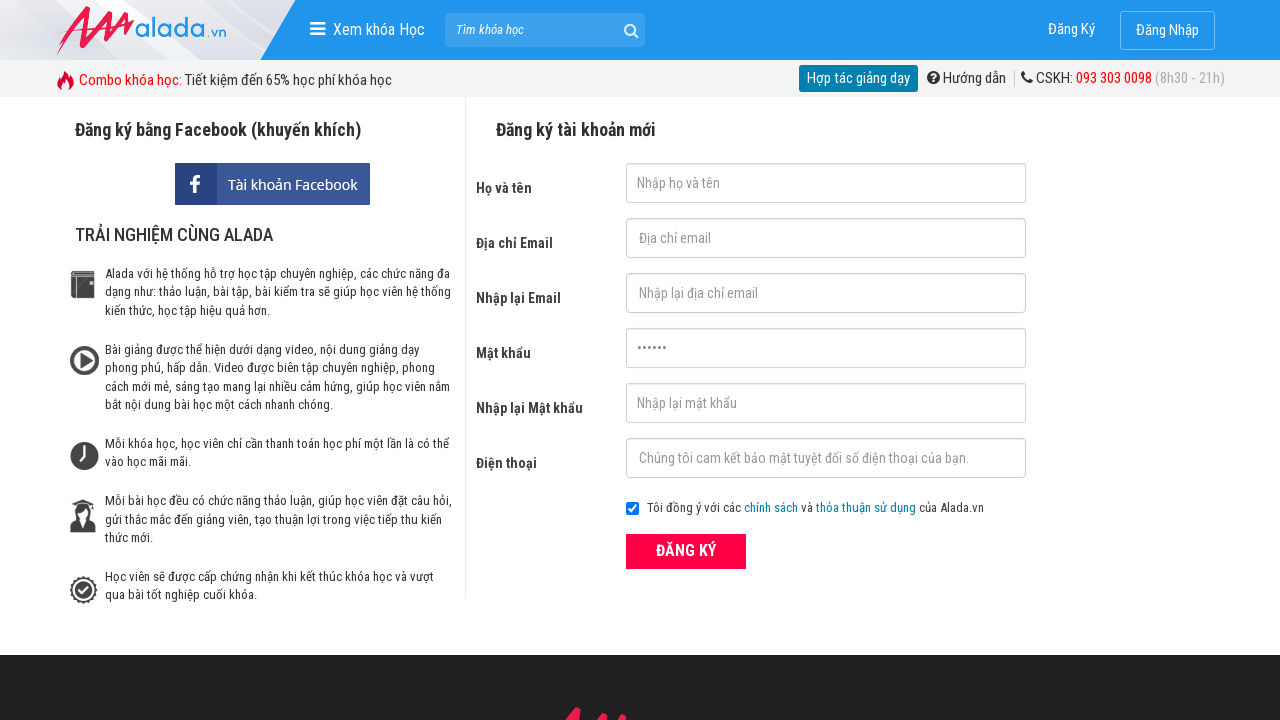

Filled confirm password field with '123457' (mismatched value) on #txtCPassword
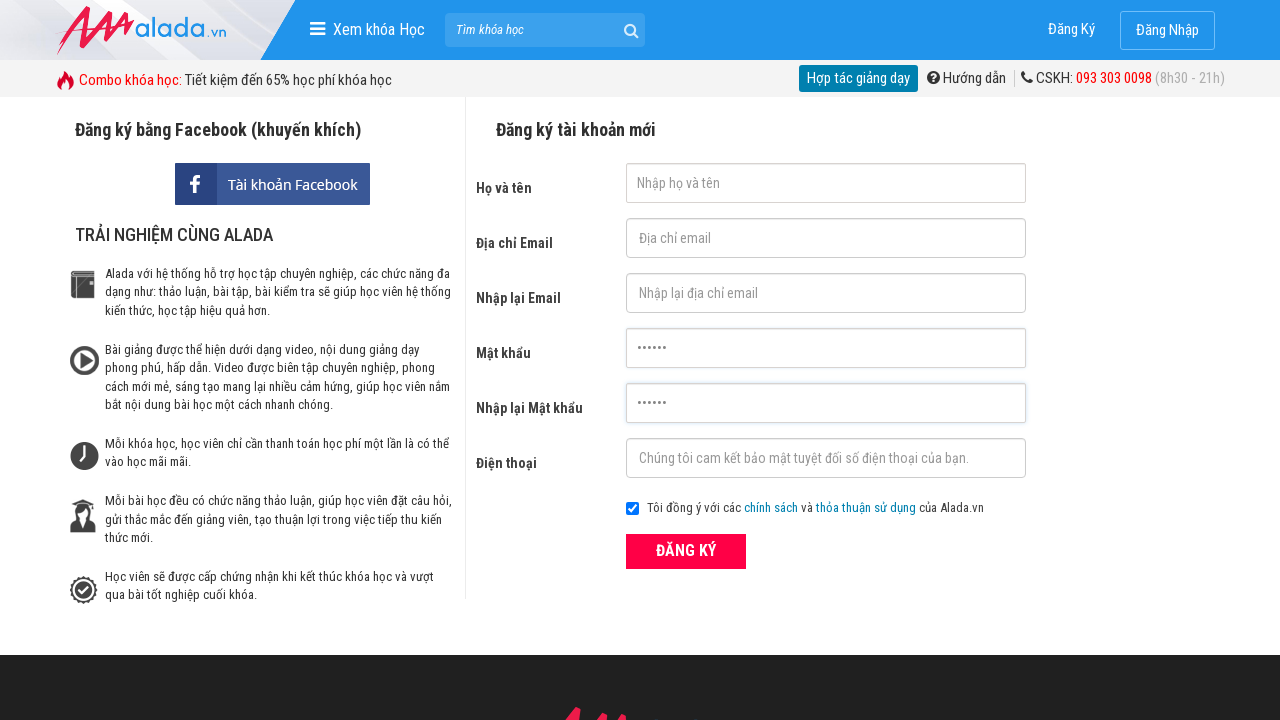

Clicked submit button to attempt registration at (686, 551) on button[type='submit']
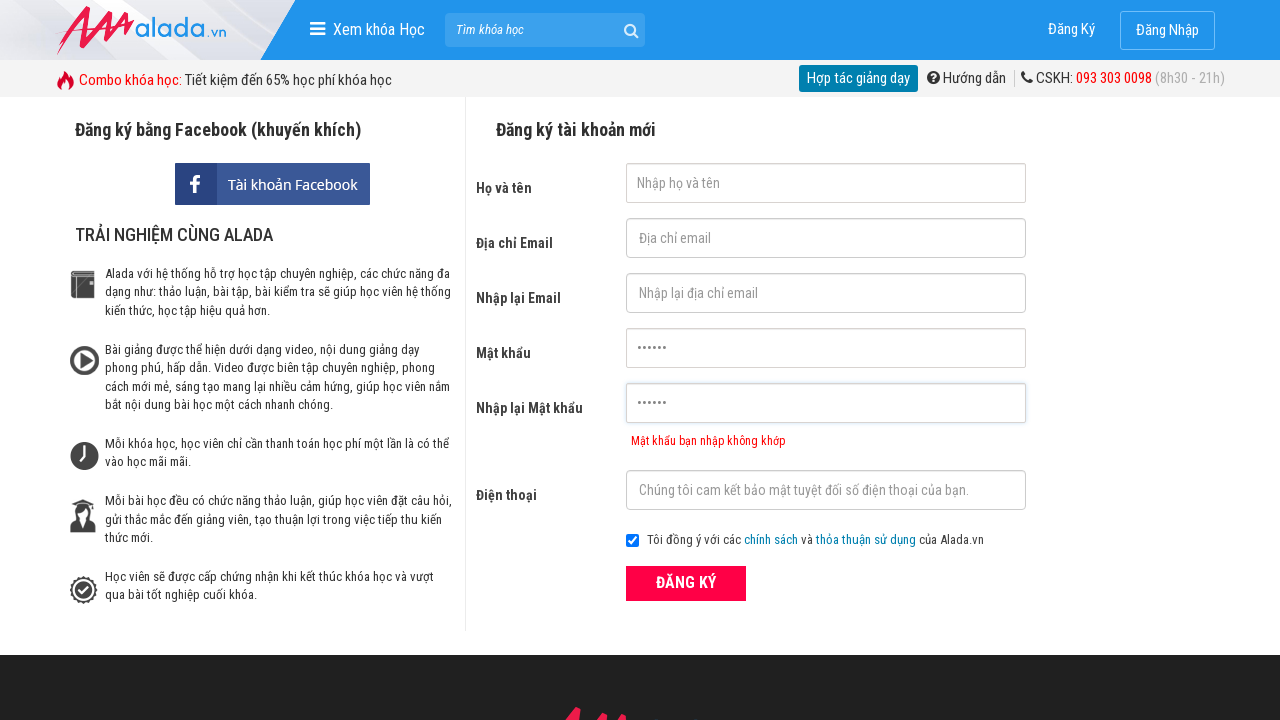

Confirm password error message appeared
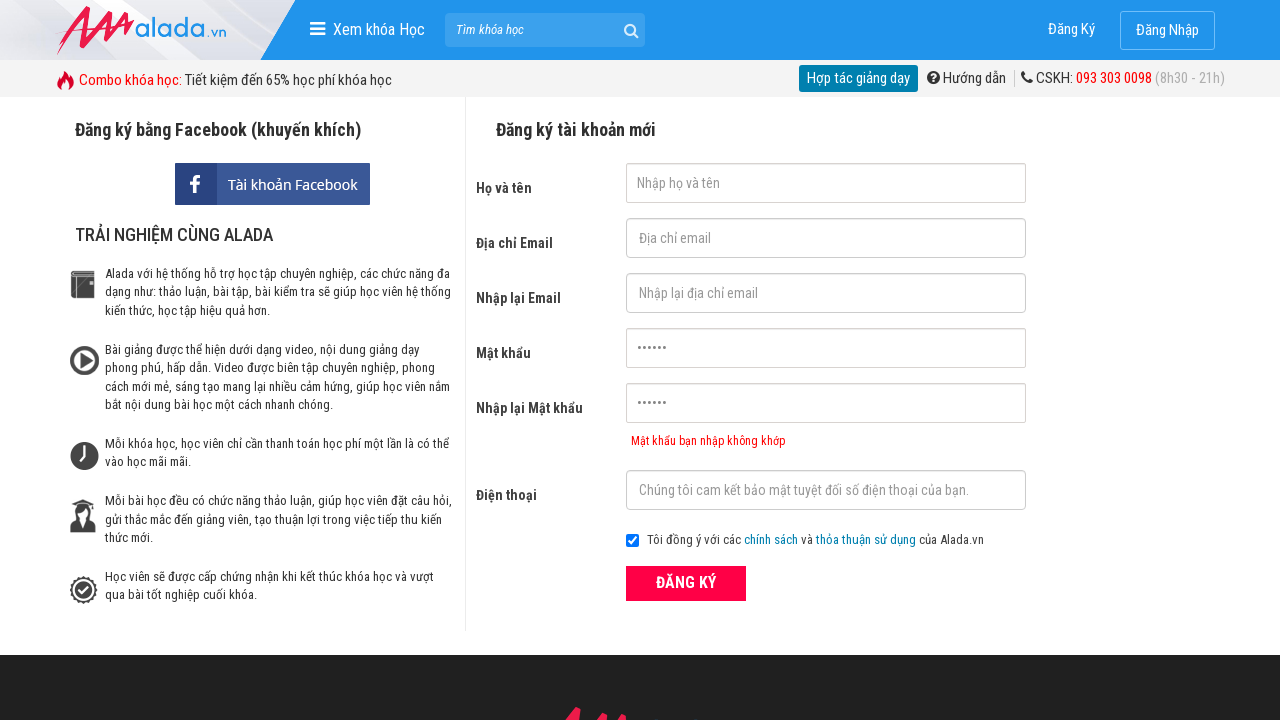

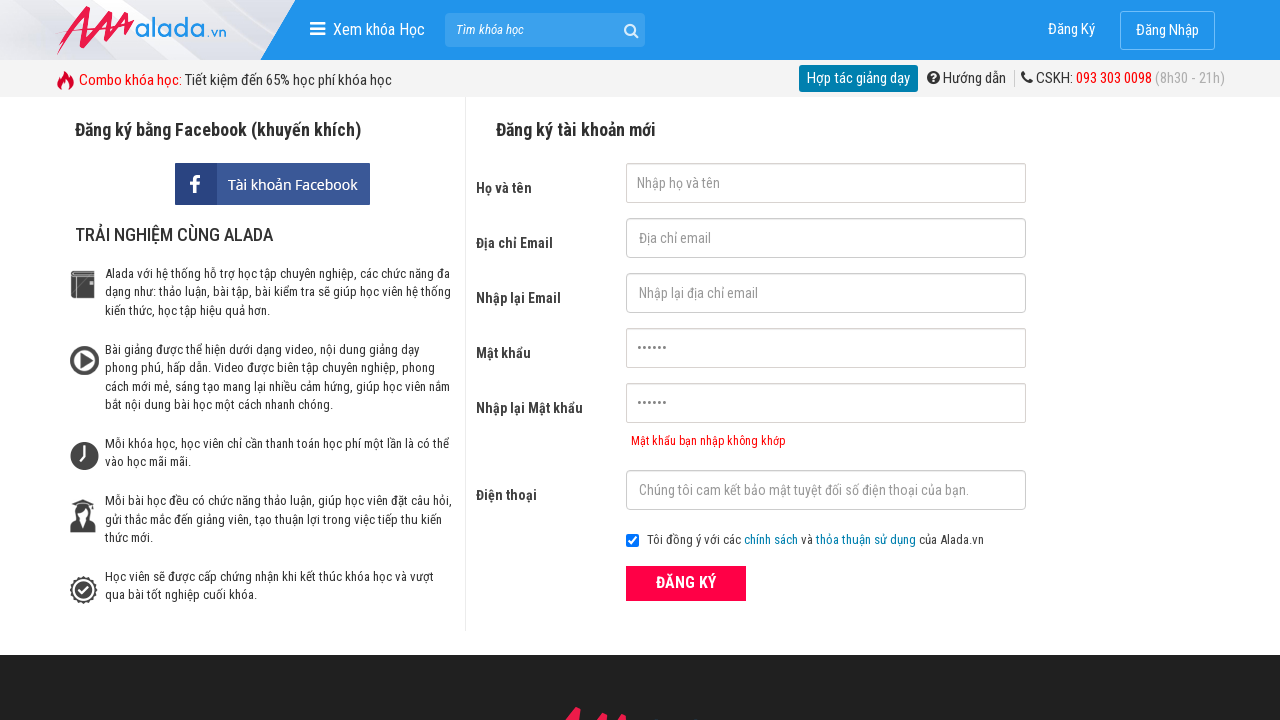